Navigates to Simplilearn website and verifies the page loads by checking the title is present

Starting URL: http://simplilearn.com

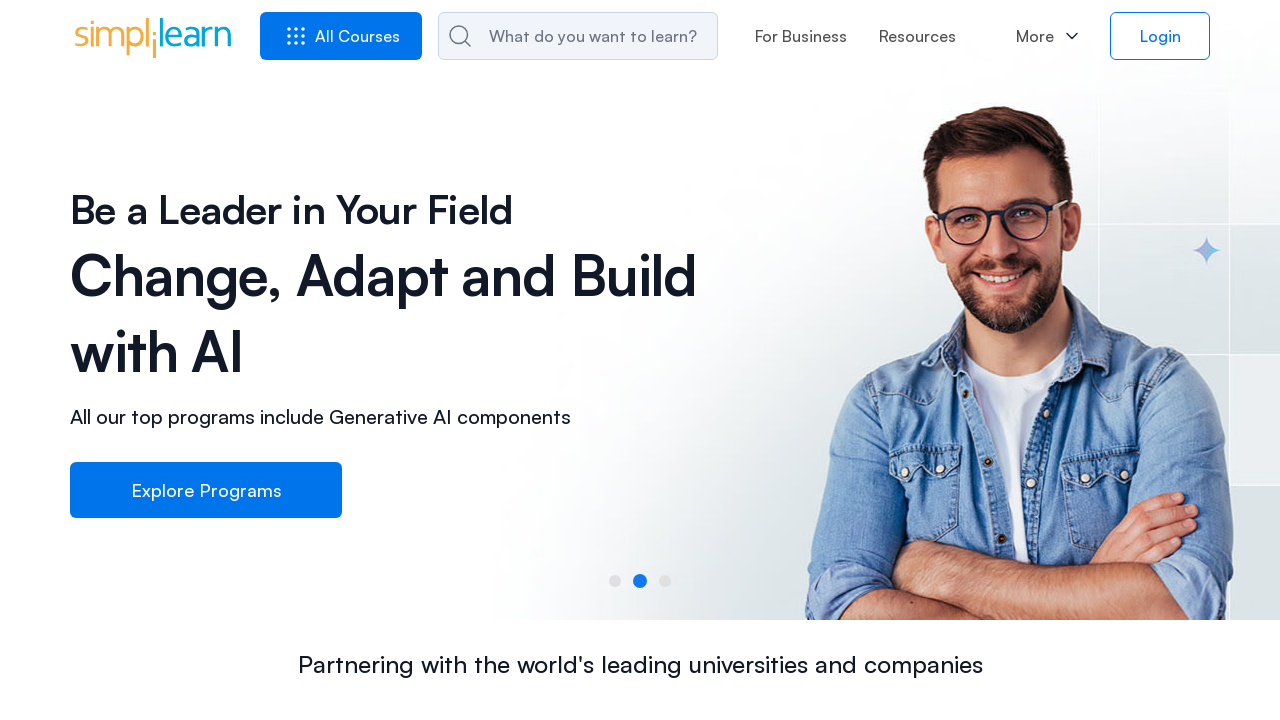

Waited for page to reach domcontentloaded state
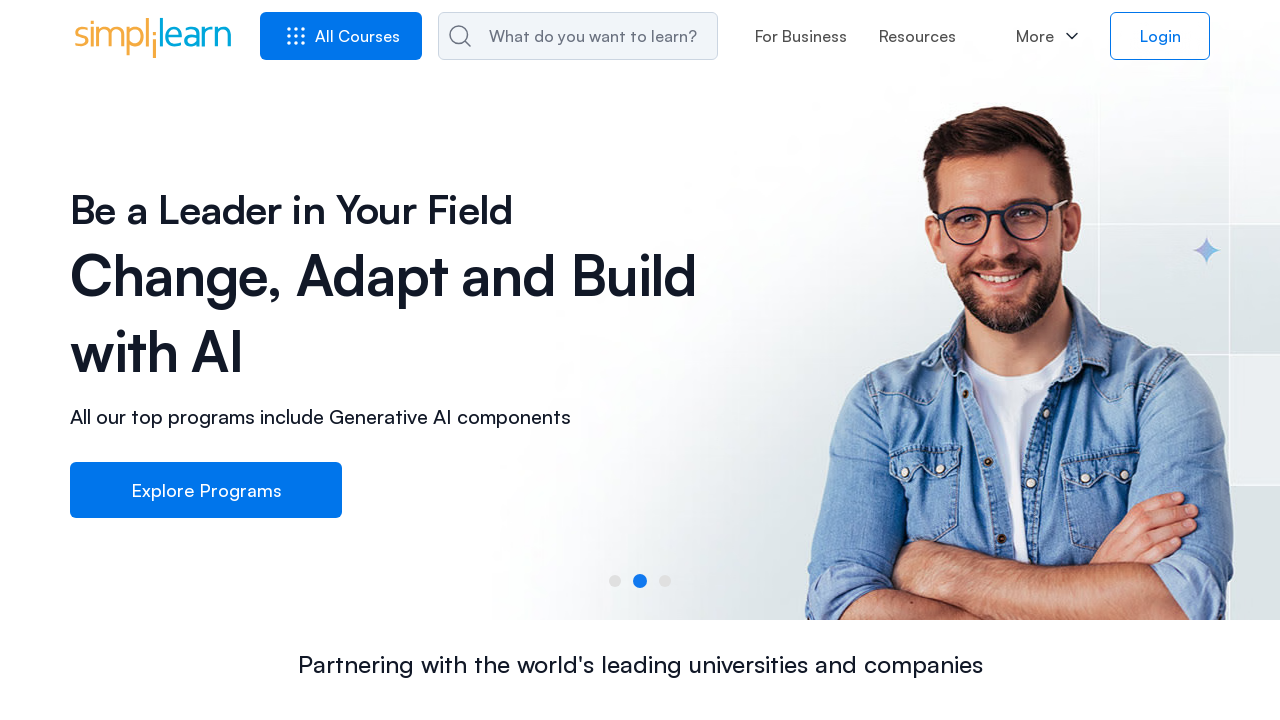

Retrieved page title
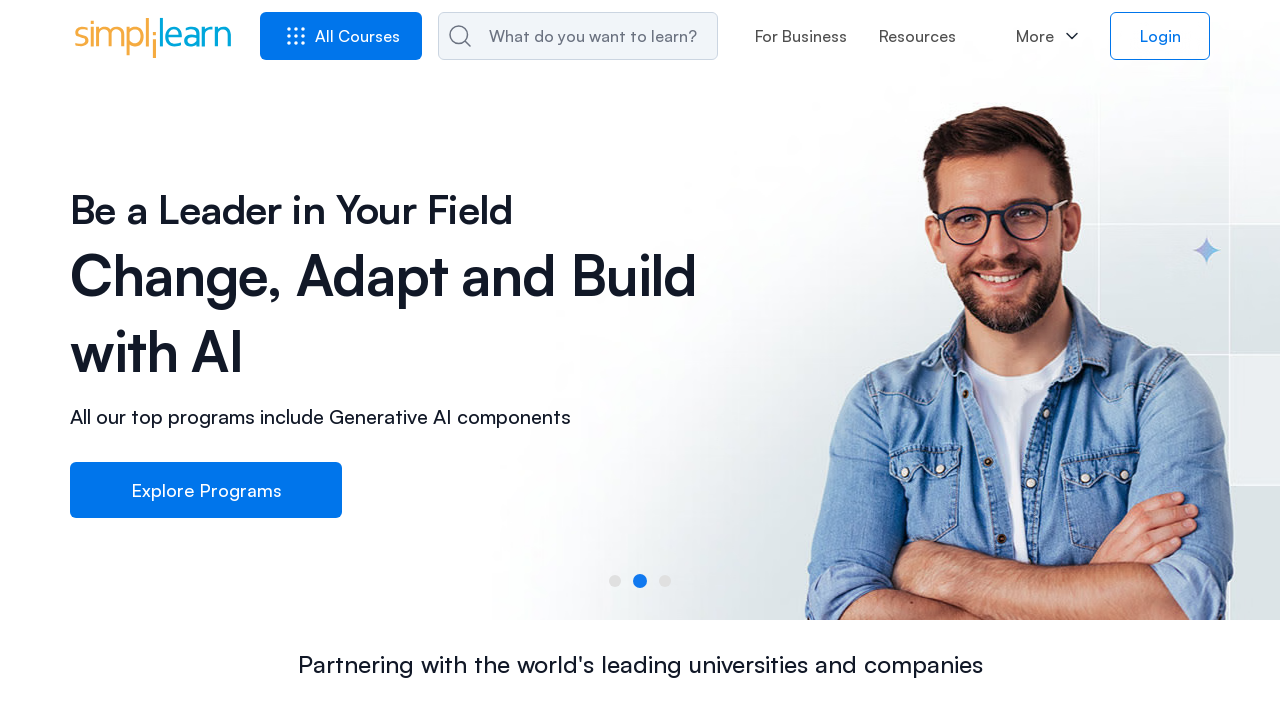

Verified page title is not empty
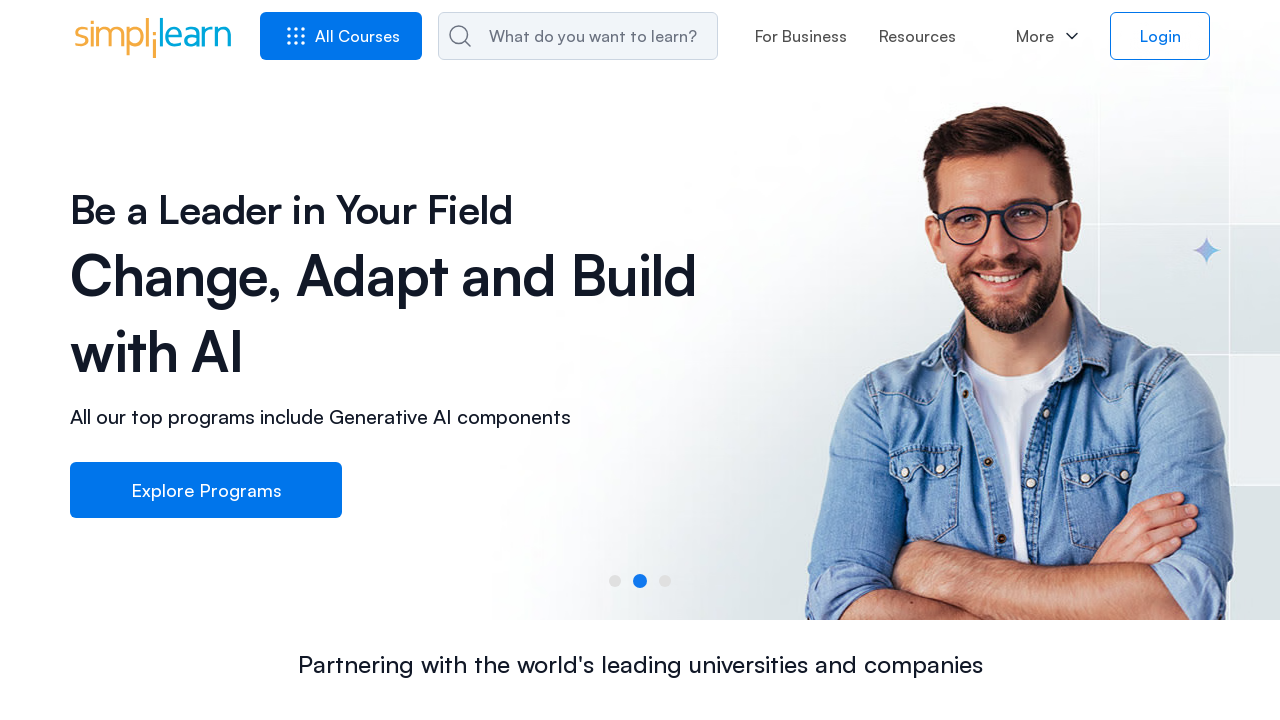

Retrieved current page URL
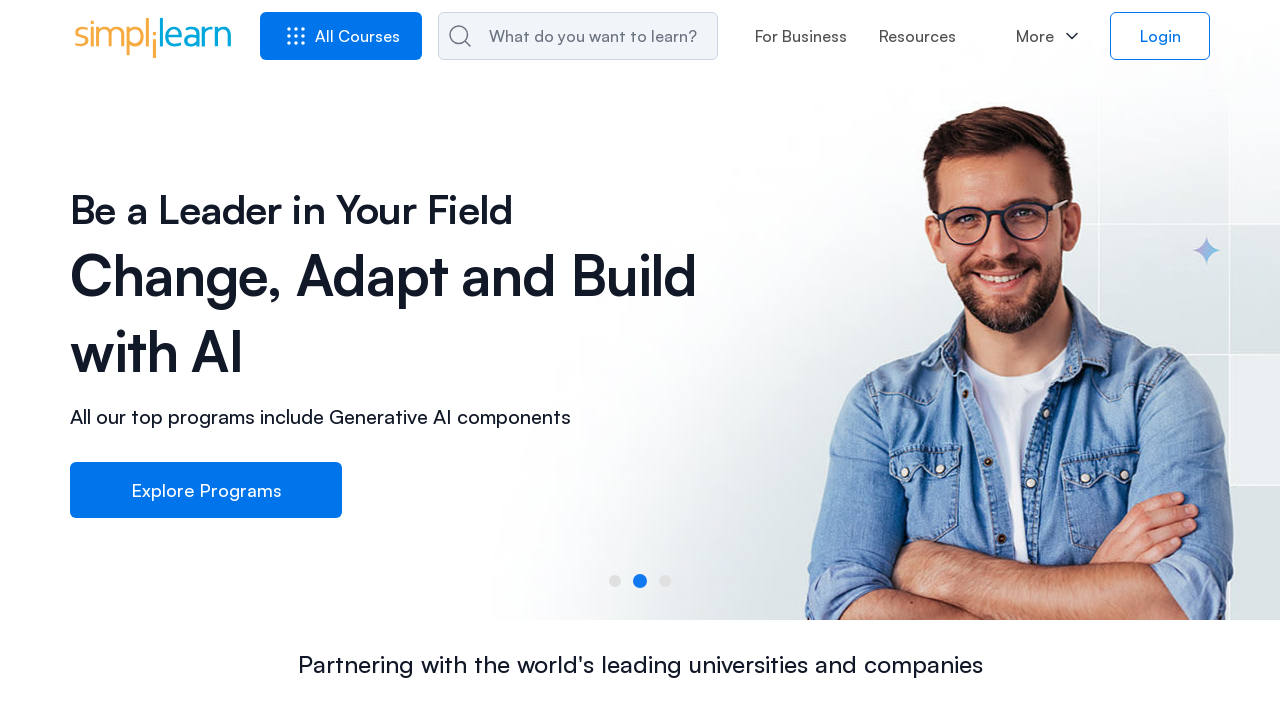

Verified URL contains 'simplilearn'
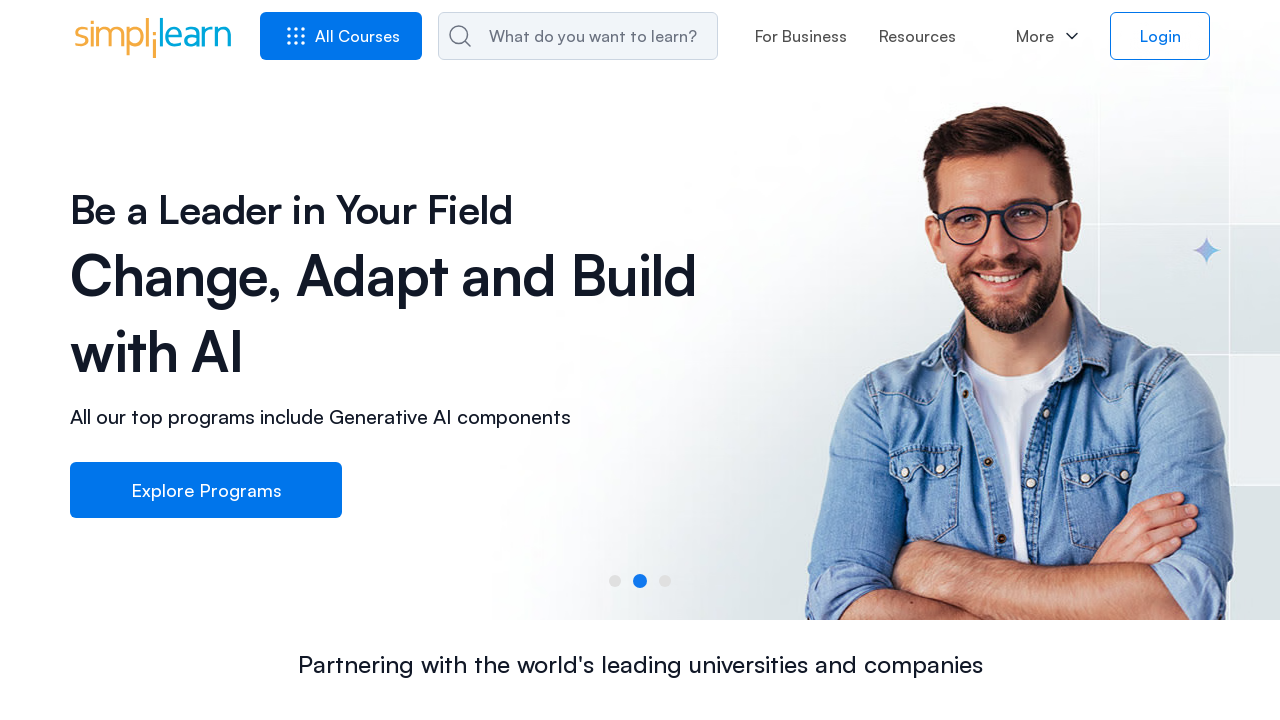

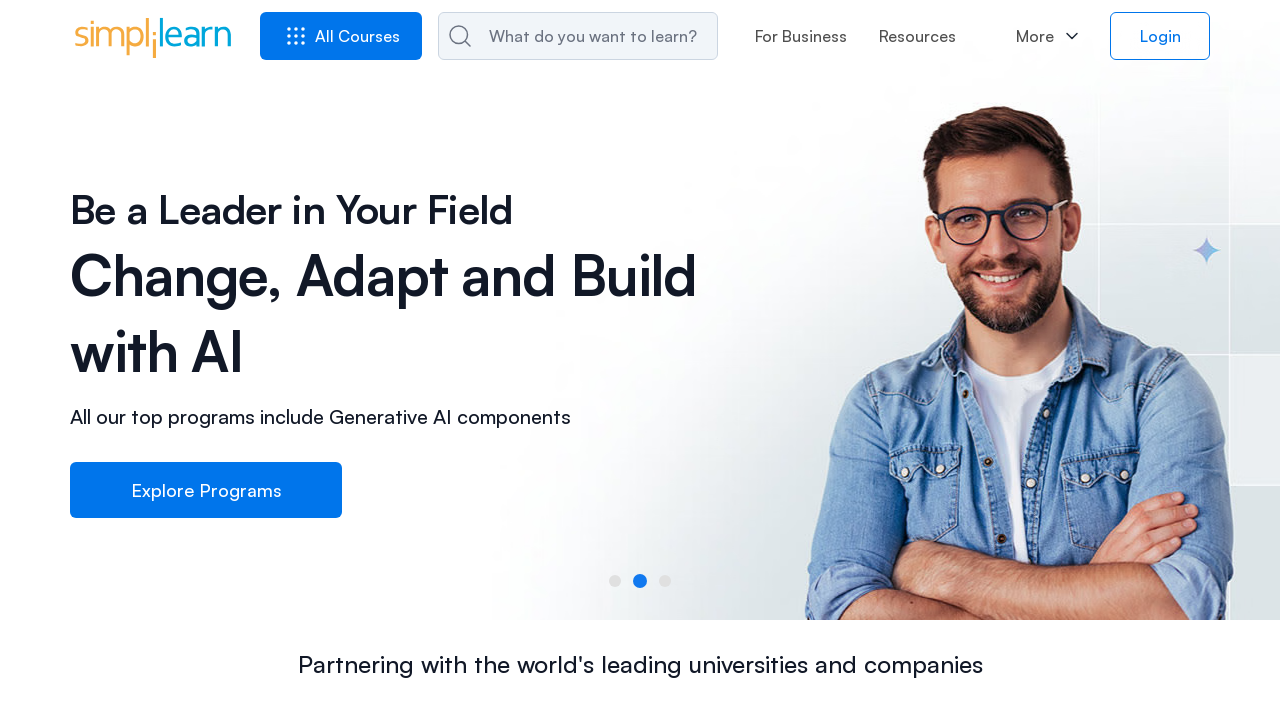